Demonstrates mouse movement using action chains by moving the cursor by a specified offset from the current position on the GeeksforGeeks website.

Starting URL: https://www.geeksforgeeks.org/

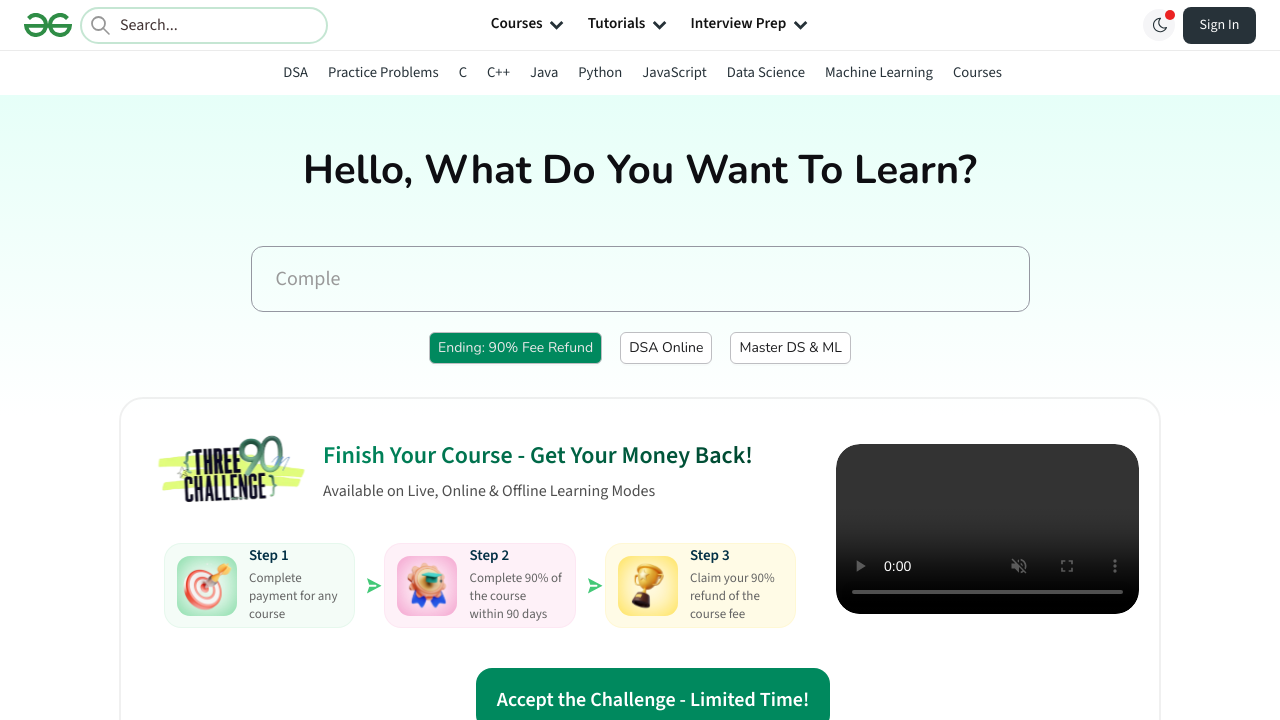

Moved mouse cursor to initial position (200, 200) on GeeksforGeeks website at (200, 200)
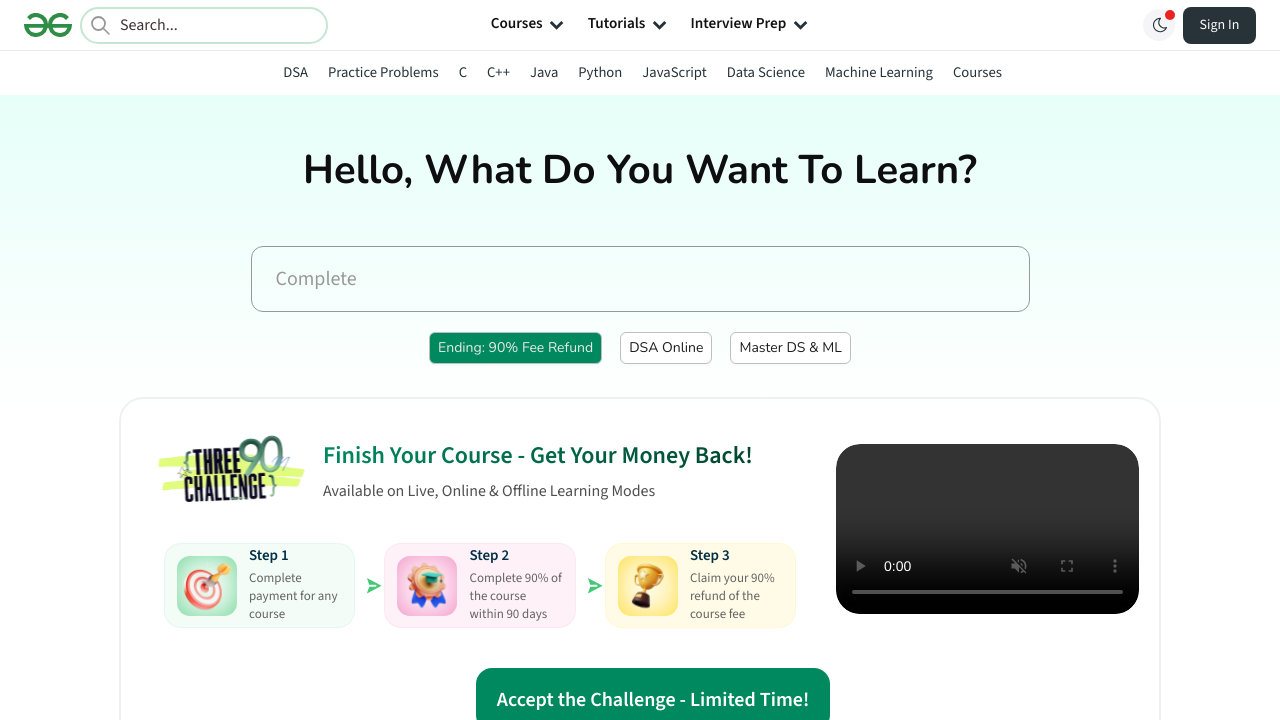

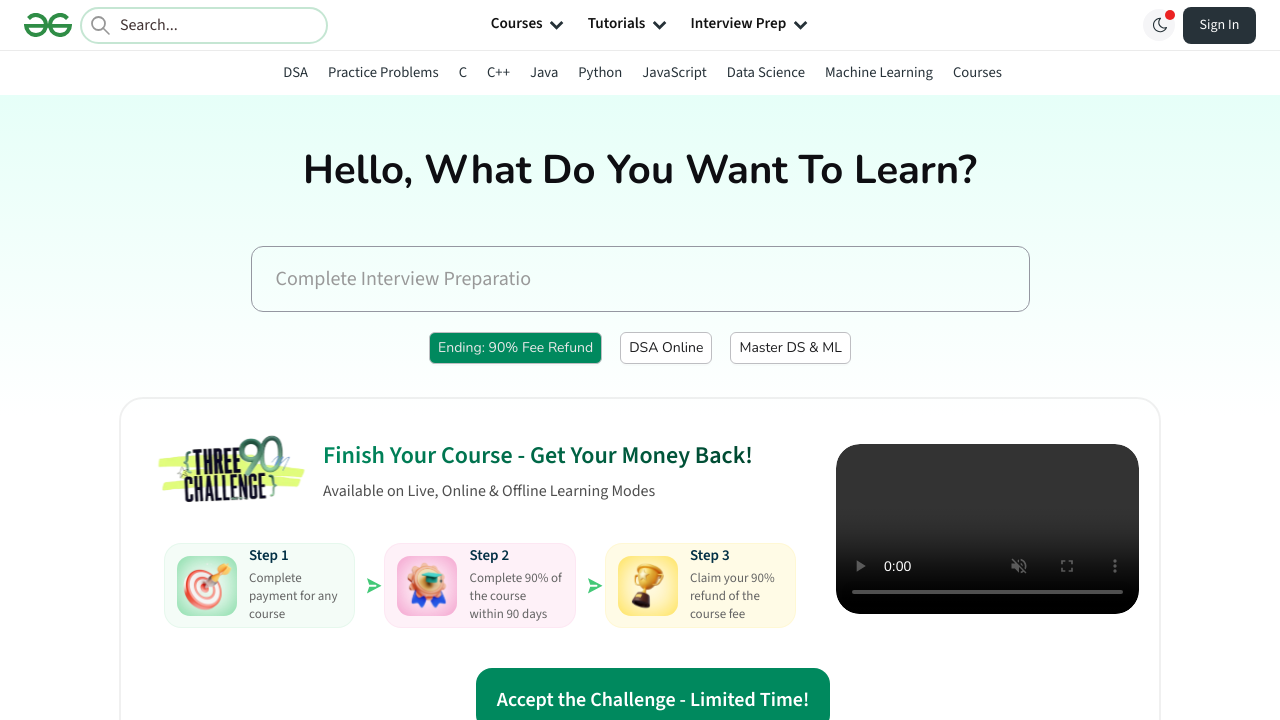